Scrolls down the page and verifies that table data with pricing values is displayed on the automation practice page

Starting URL: https://rahulshettyacademy.com/AutomationPractice/

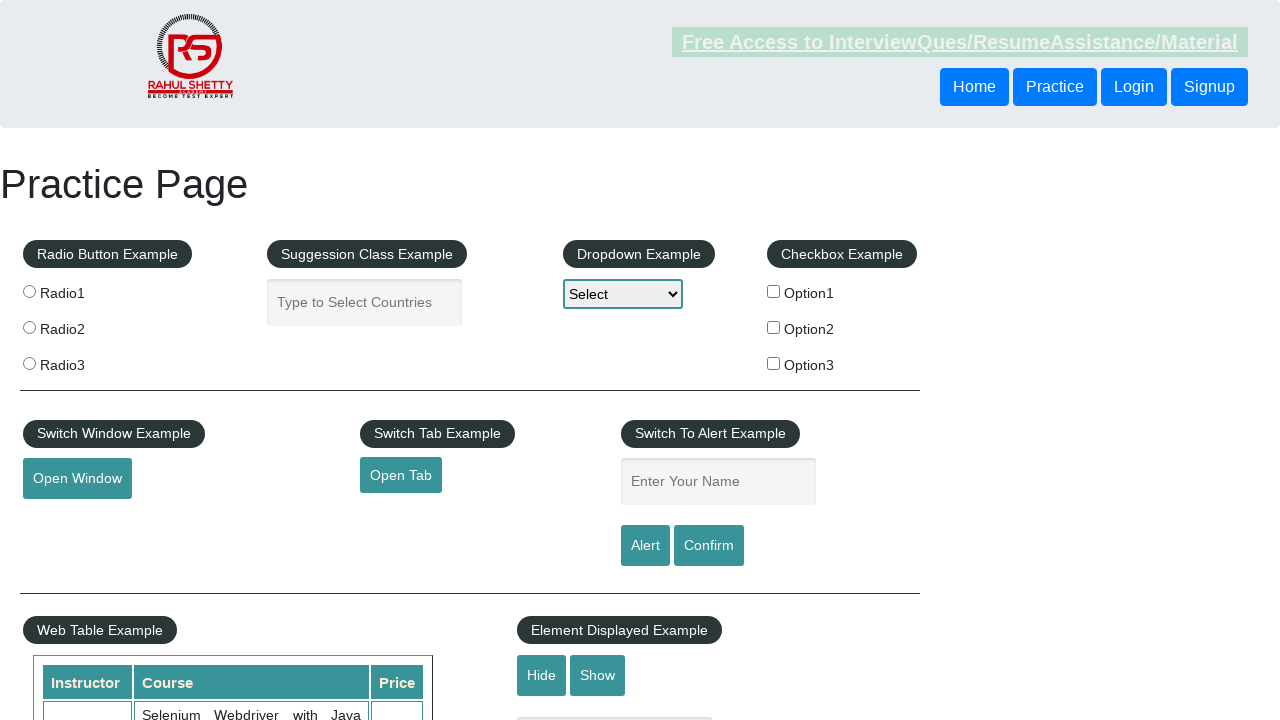

Scrolled down the page by 700 pixels
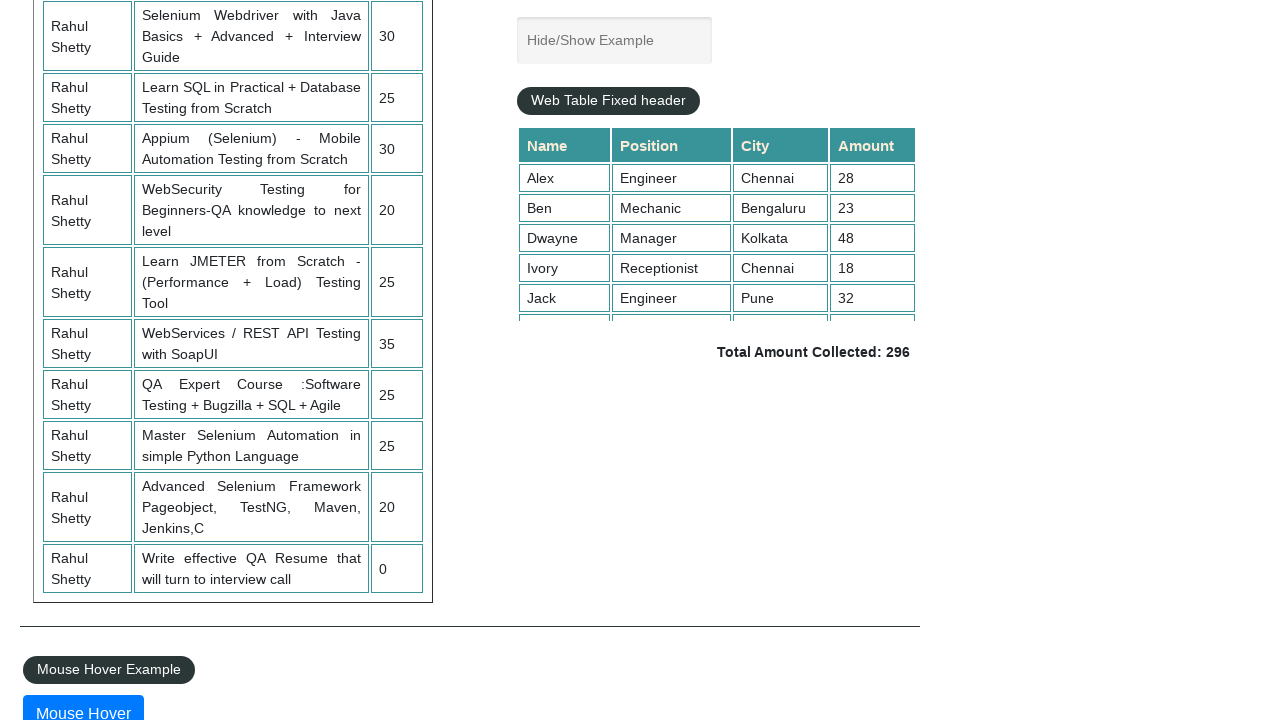

Table data with pricing values is now visible on the automation practice page
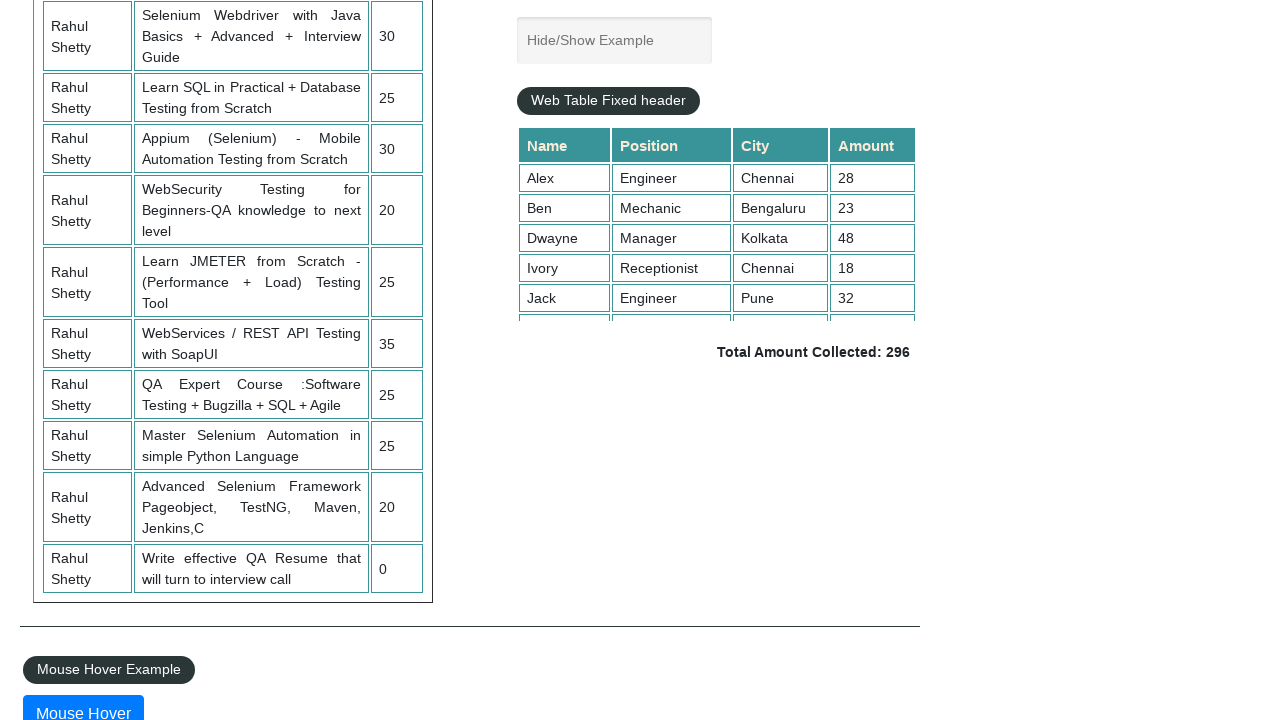

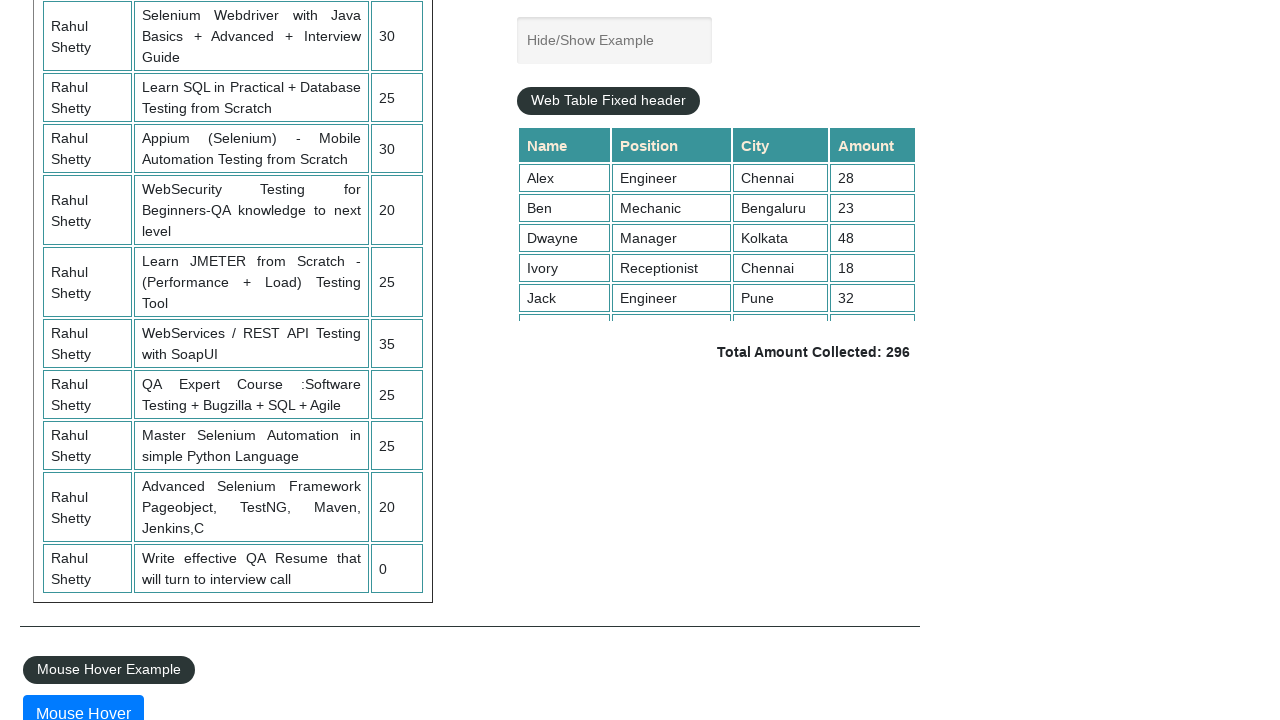